Tests the Health BC patient registration portal by filling out a registration form with personal details including name, health number, and date of birth, then submitting the initial registration step.

Starting URL: https://healthbc.my.site.com/primarycarepatientregistration/s/

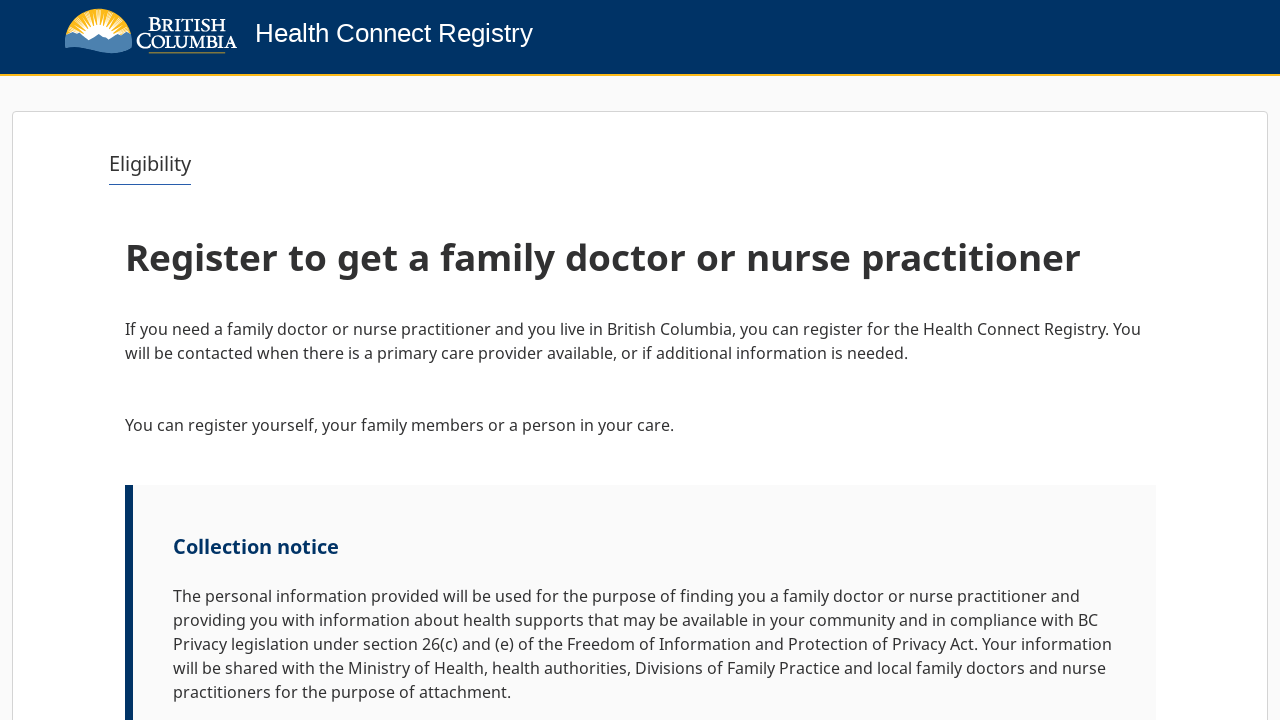

Clicked Next button to start registration at (1092, 660) on internal:role=button[name="Next"i]
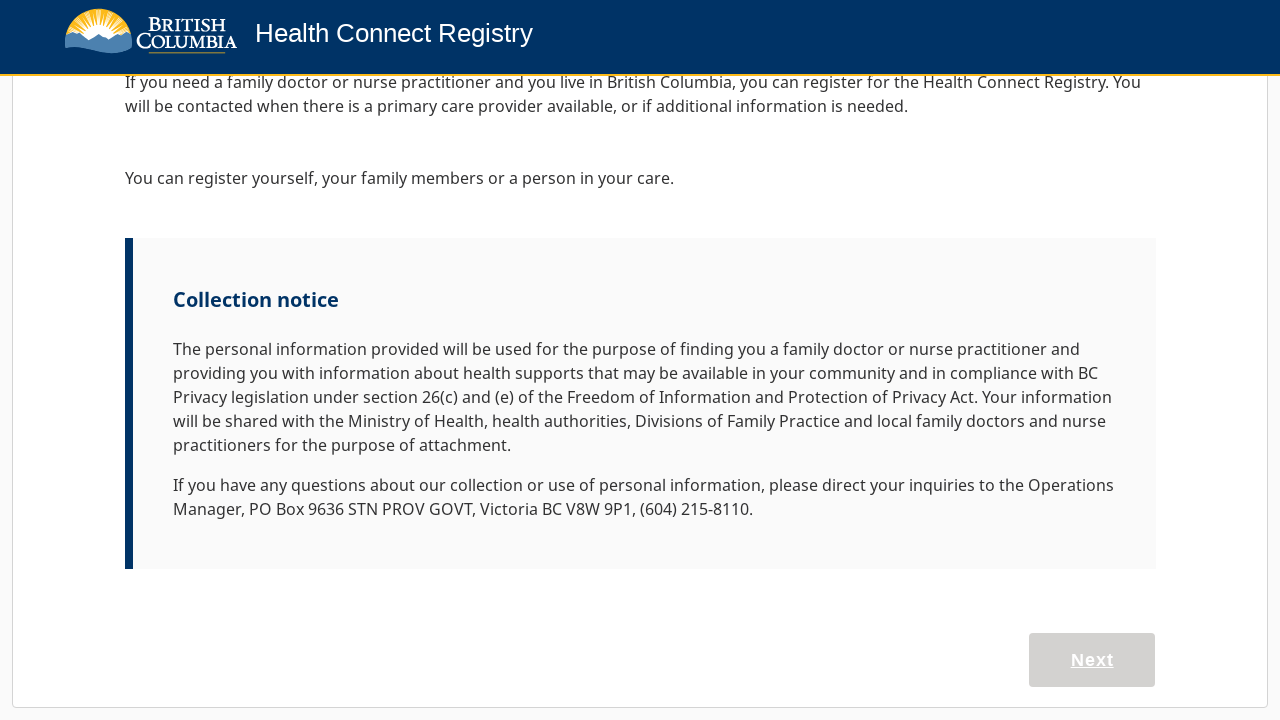

Selected 'Register myself or my family' option at (380, 611) on internal:role=button[name="Register myself or my family"i]
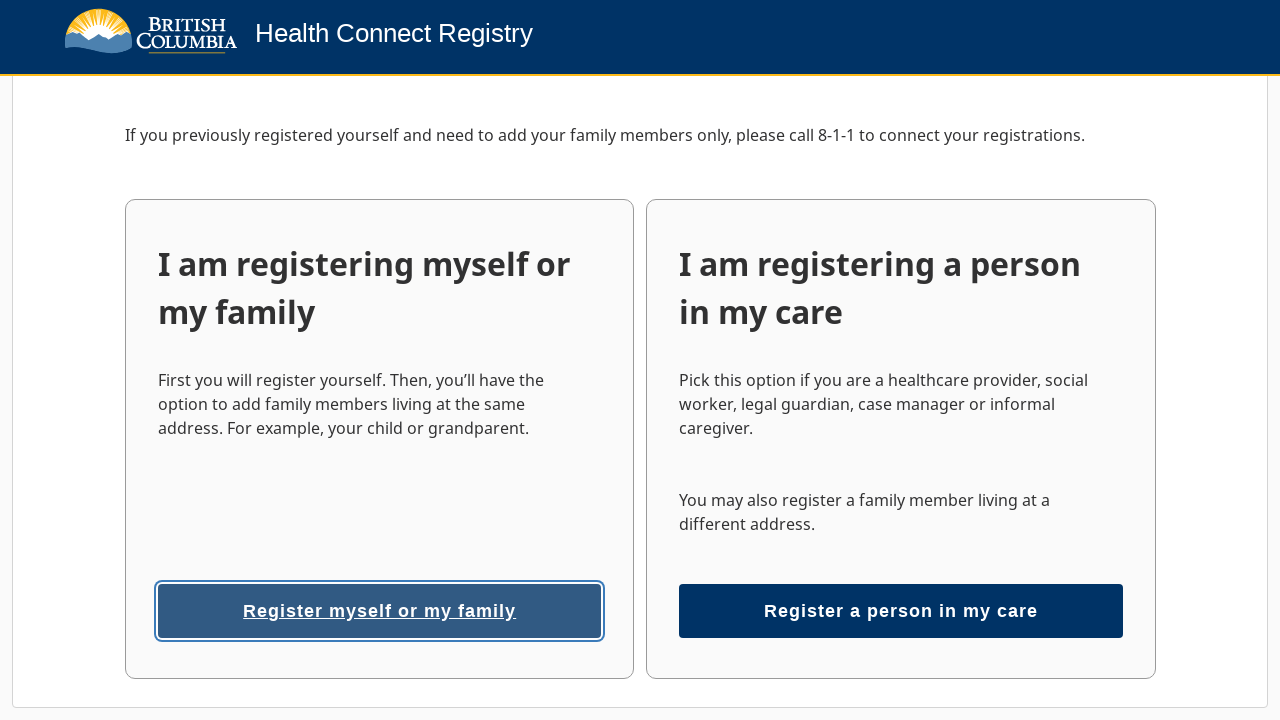

Clicked First name field at (393, 704) on internal:label="First name"s
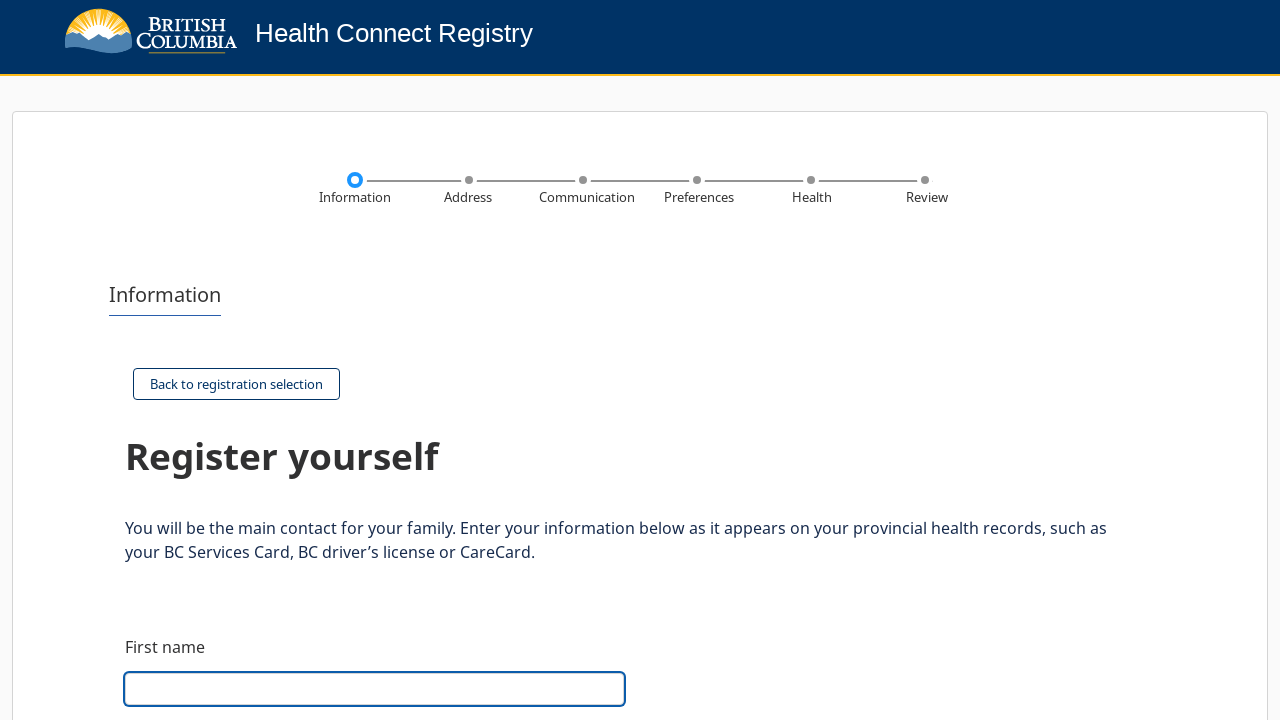

Filled First name field with 'Marcus' on internal:label="First name"s
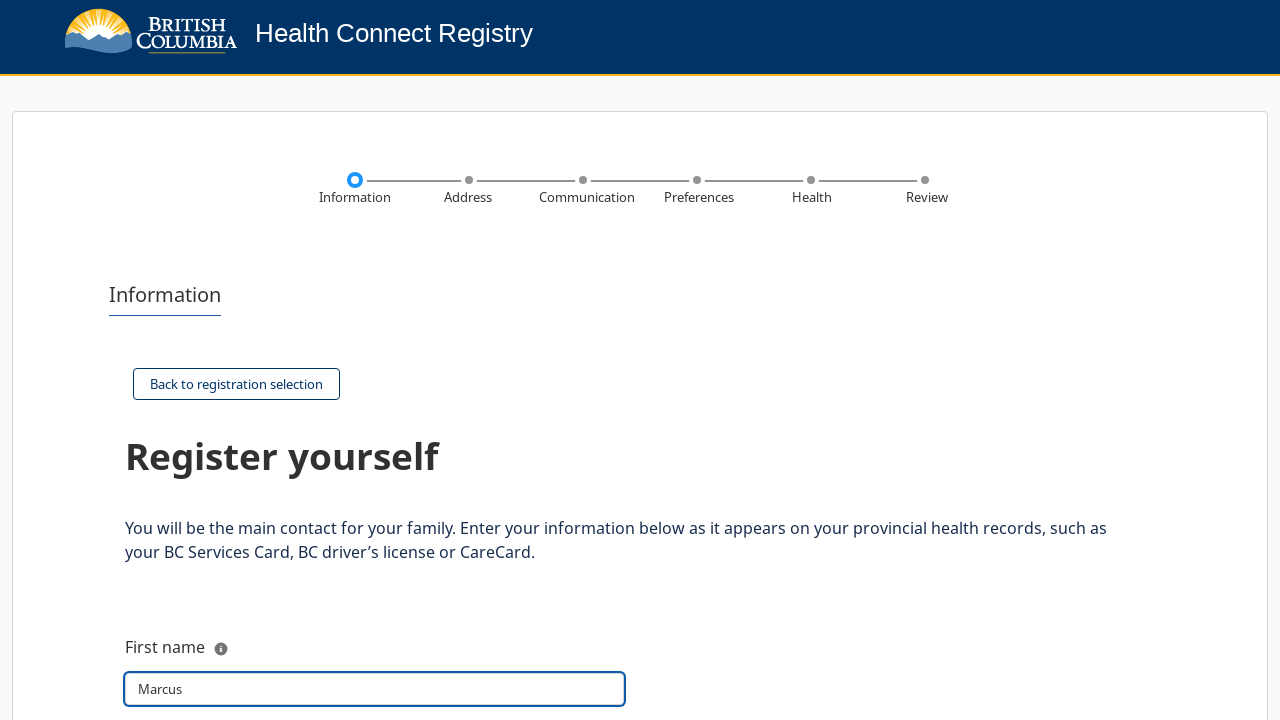

Clicked Last name field at (375, 361) on internal:label="Last name"s
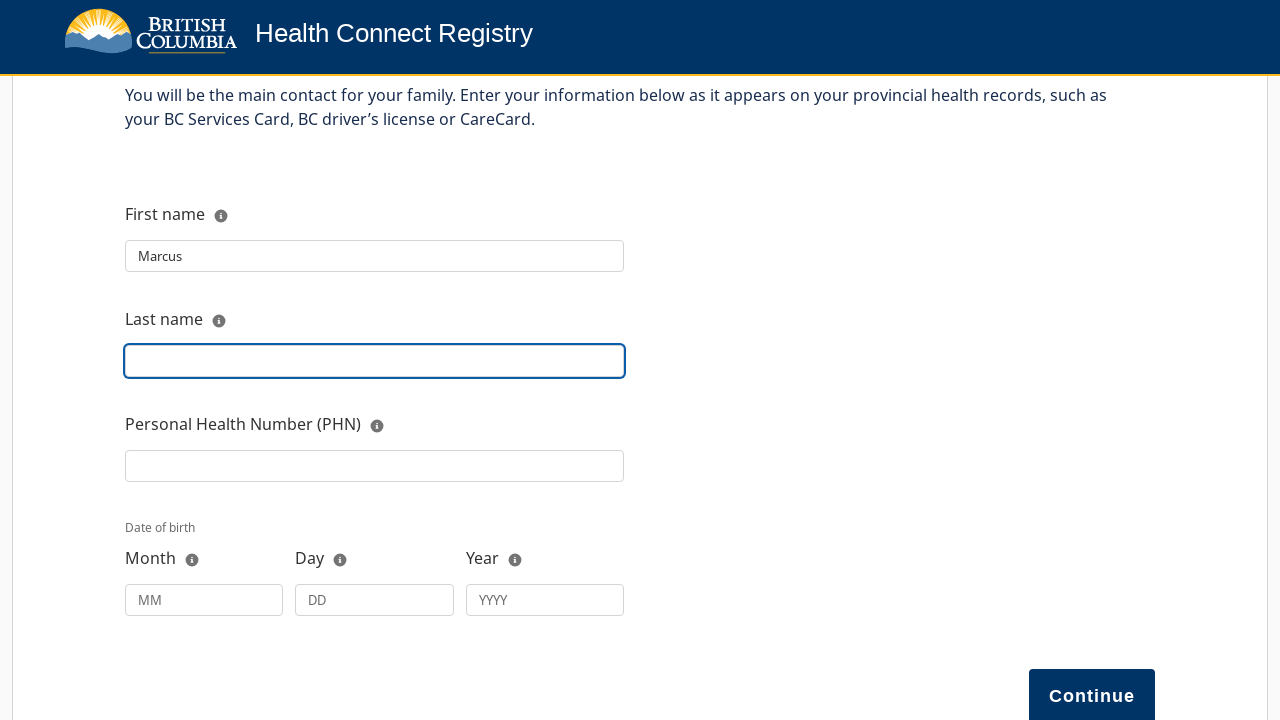

Filled Last name field with 'Thompson' on internal:label="Last name"s
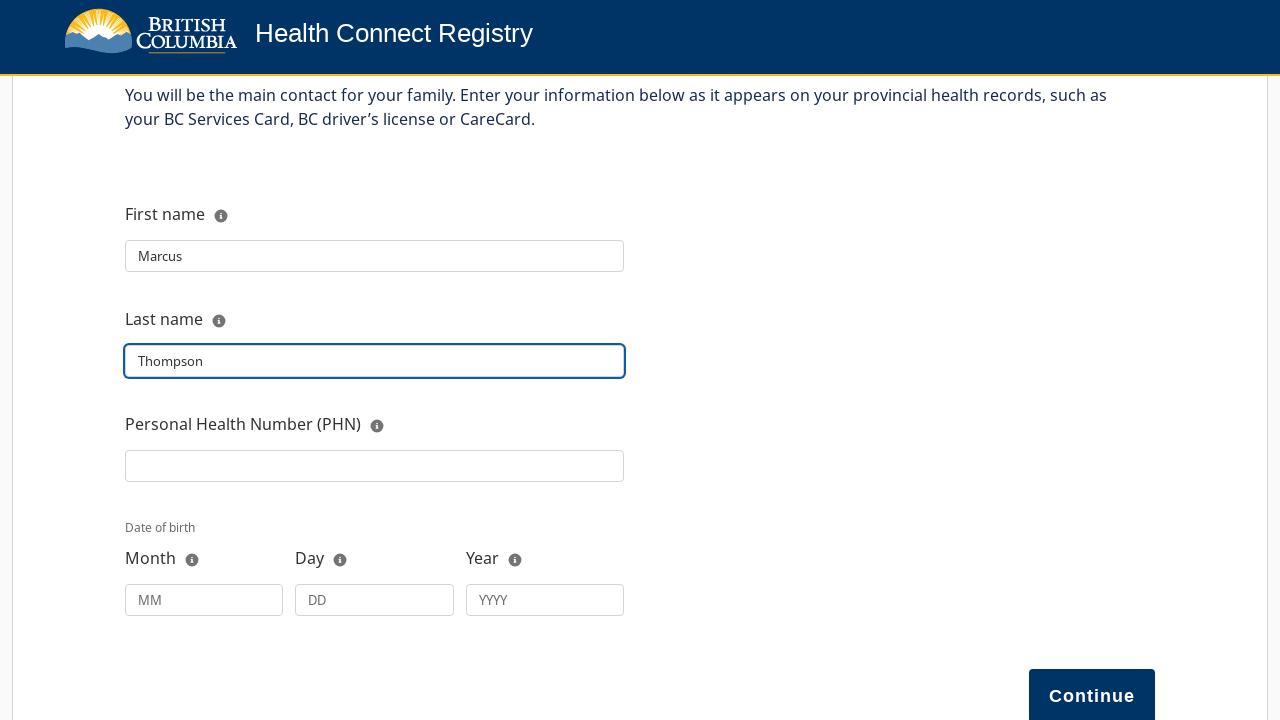

Clicked Personal Health Number (PHN) field at (375, 466) on internal:label="Personal Health Number (PHN)"s
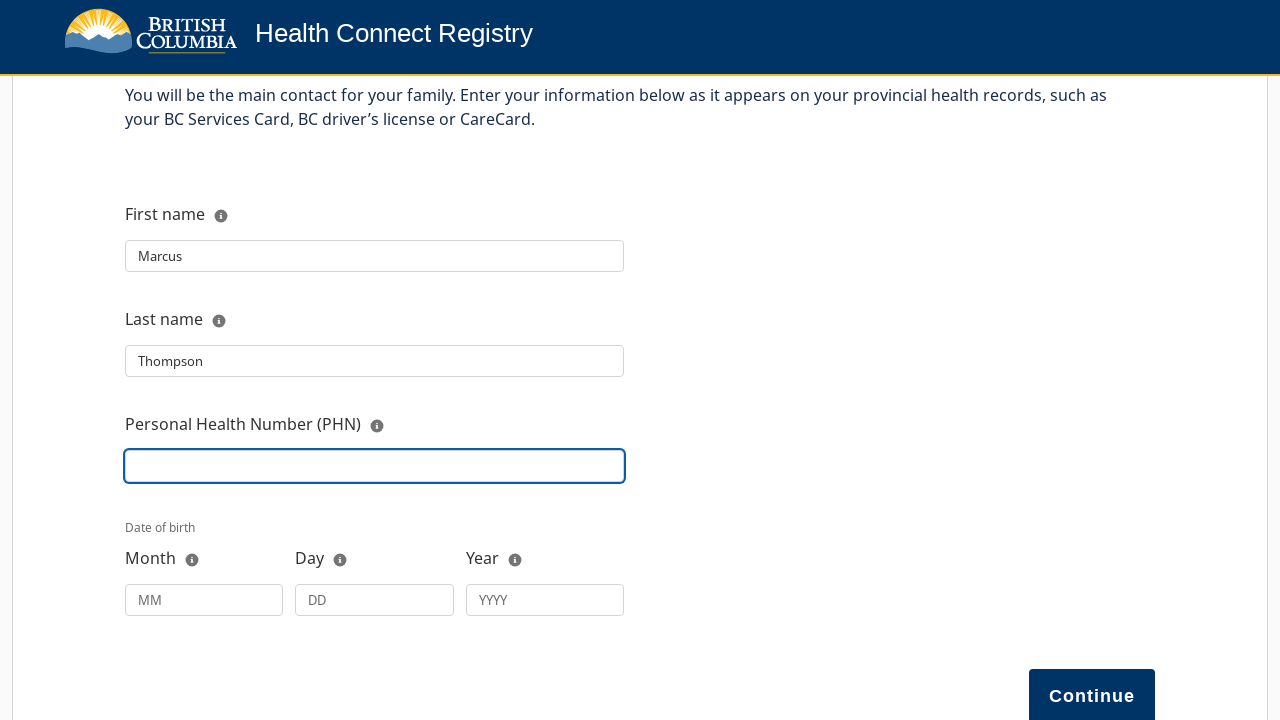

Filled Personal Health Number (PHN) field with '9873026929' on internal:label="Personal Health Number (PHN)"s
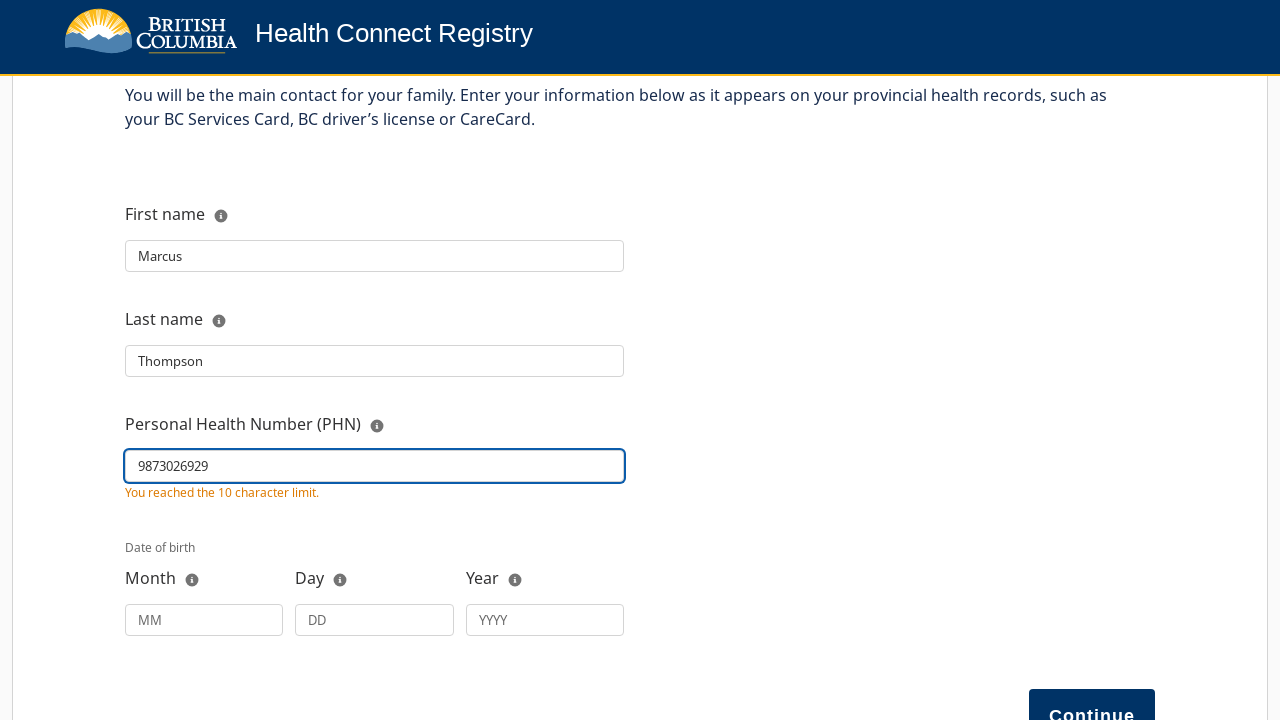

Clicked Month field for date of birth at (204, 620) on internal:attr=[placeholder="MM"i]
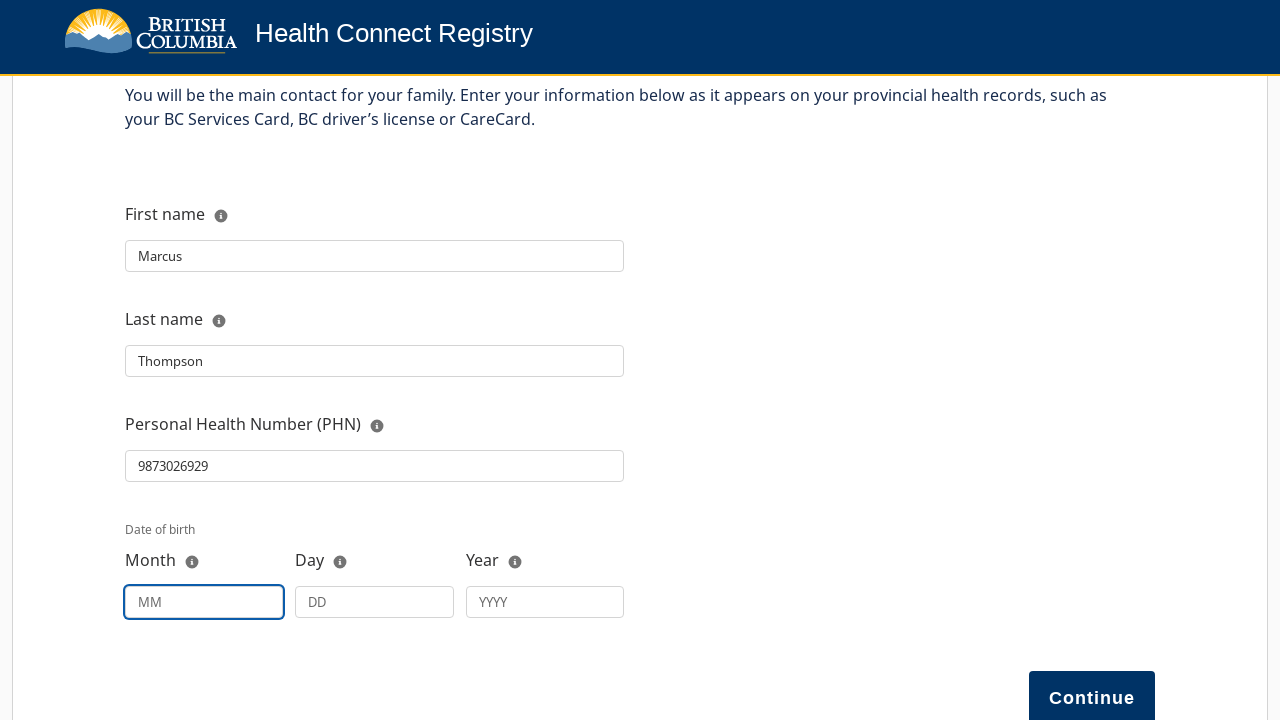

Filled Month field with '03' on internal:attr=[placeholder="MM"i]
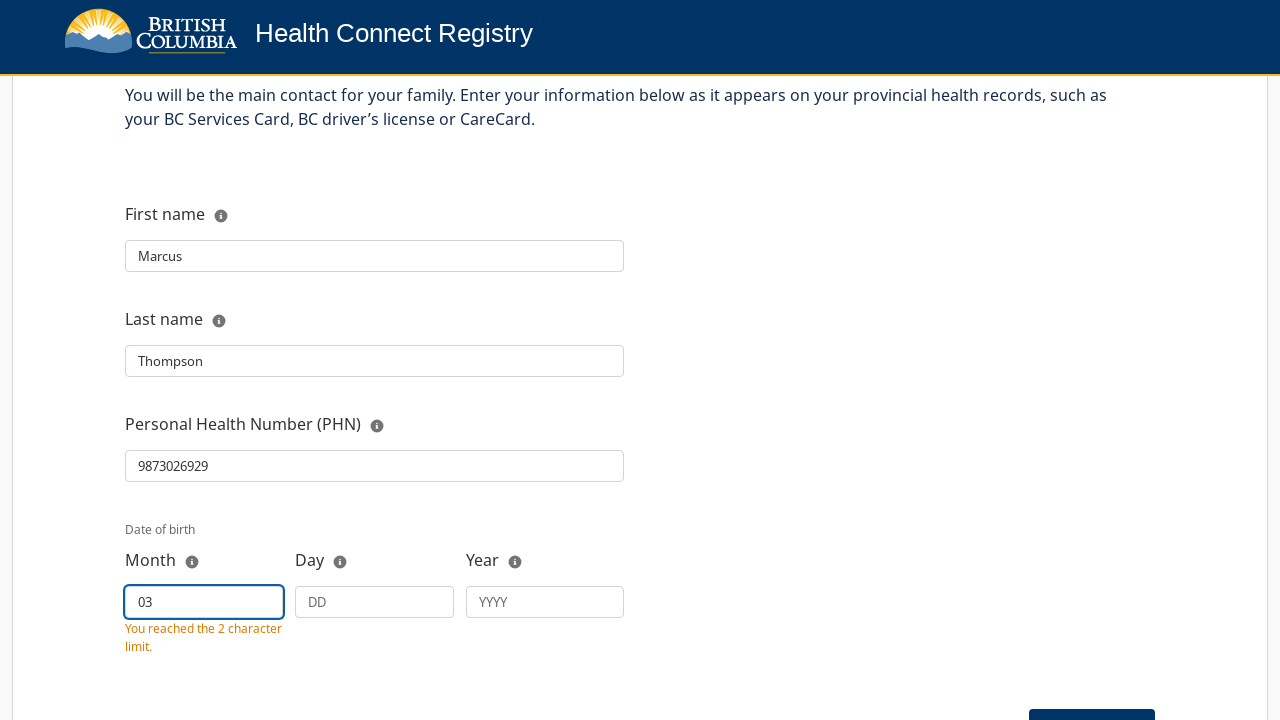

Clicked Day field for date of birth at (375, 602) on internal:attr=[placeholder="DD"i]
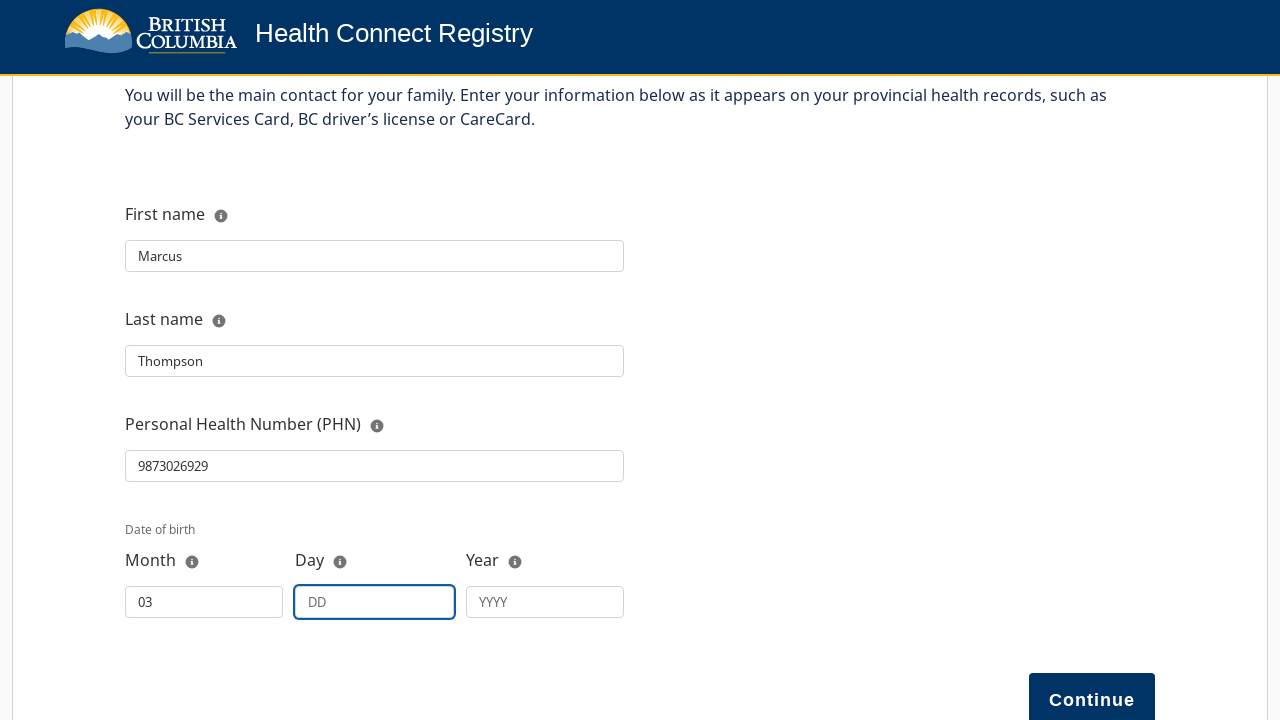

Filled Day field with '15' on internal:attr=[placeholder="DD"i]
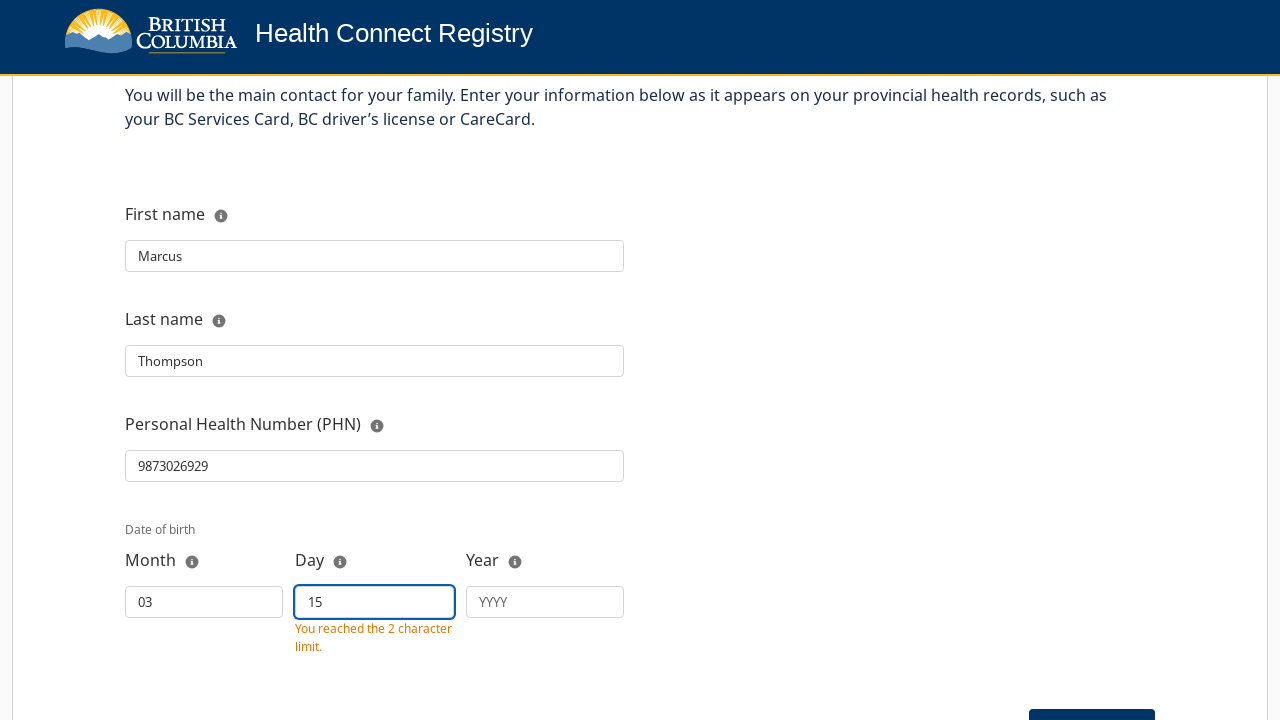

Clicked Year field for date of birth at (545, 602) on internal:attr=[placeholder="YYYY"i]
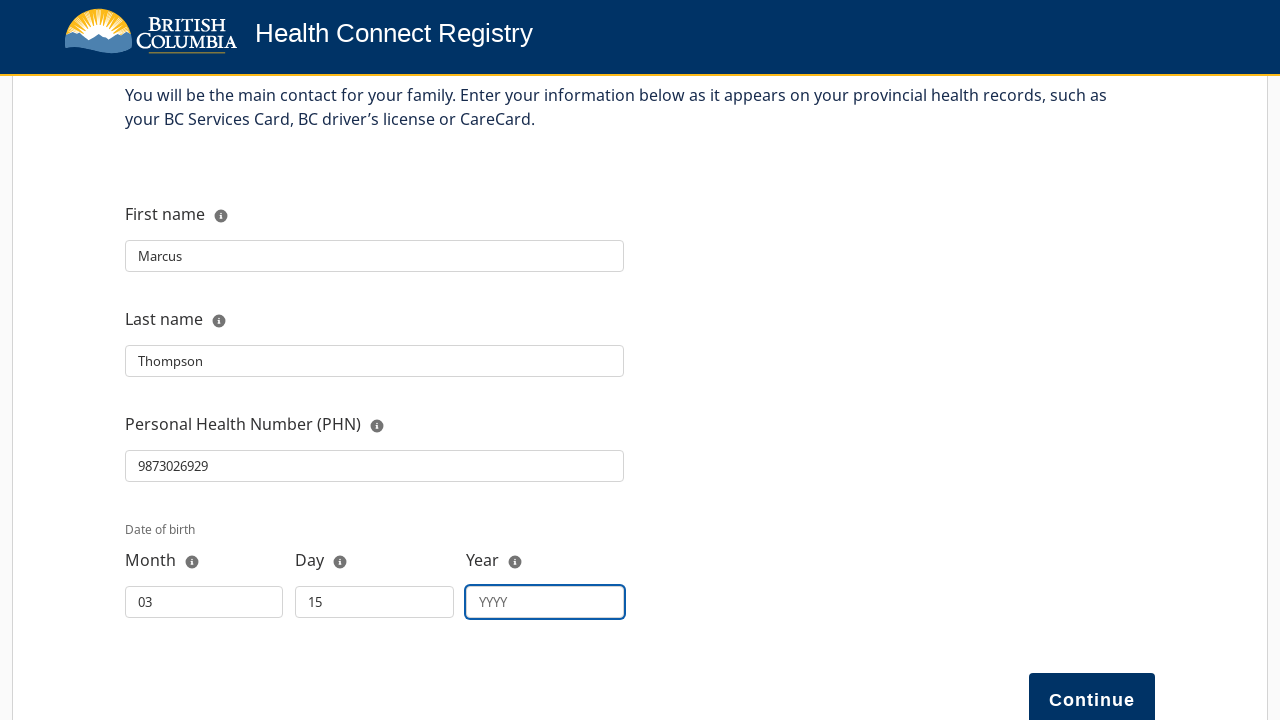

Filled Year field with '1985' on internal:attr=[placeholder="YYYY"i]
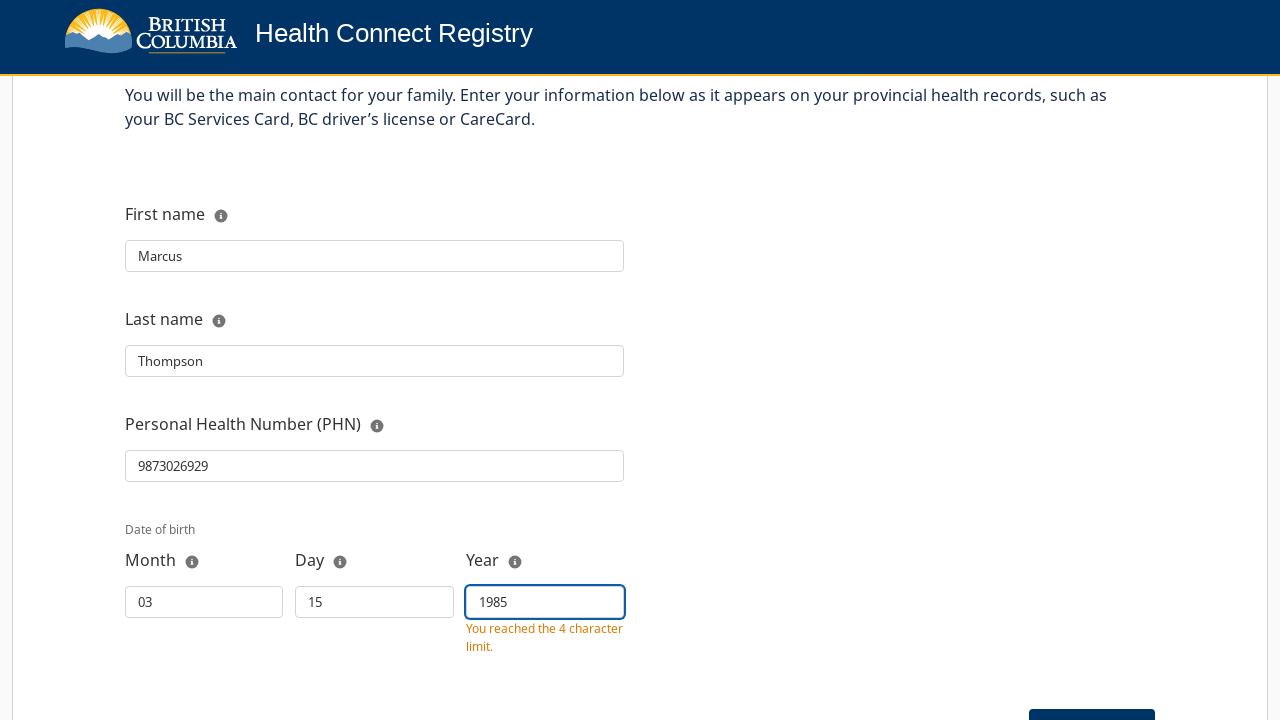

Clicked Personal Health Number (PHN) field again at (375, 466) on internal:label="Personal Health Number (PHN)"s
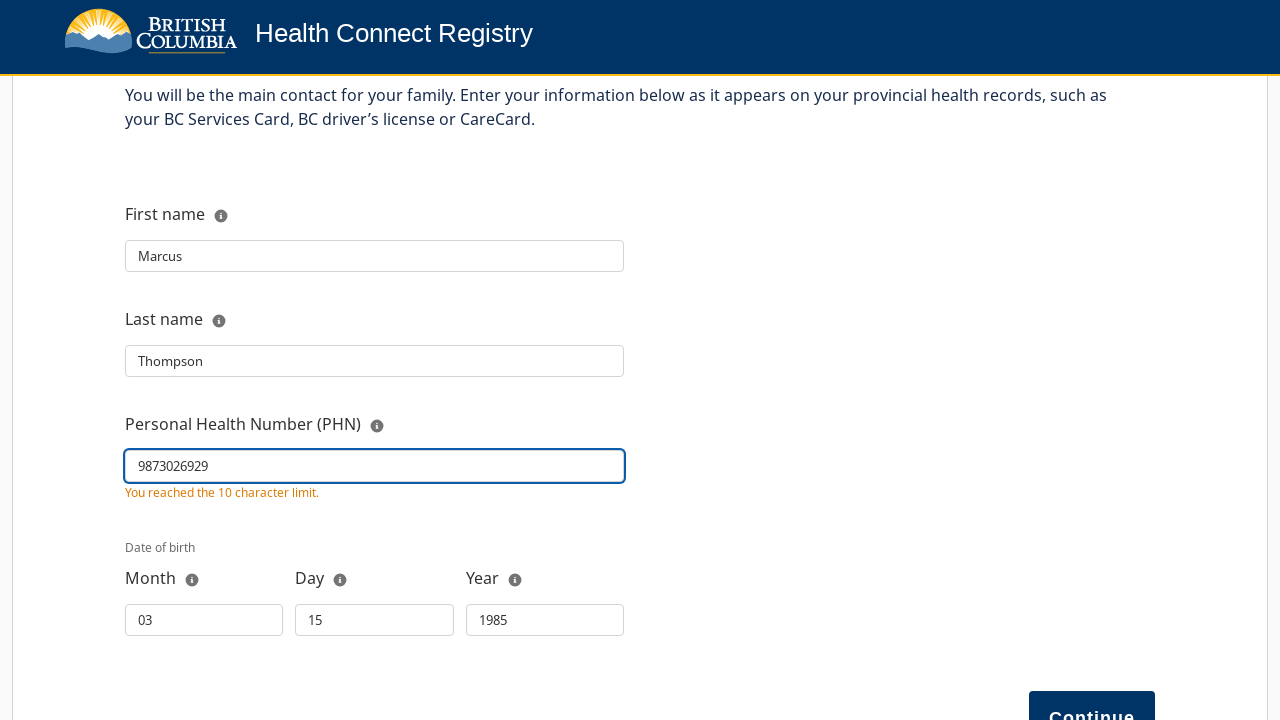

Clicked Continue button to submit initial registration at (1092, 693) on internal:role=button[name="Continue"i]
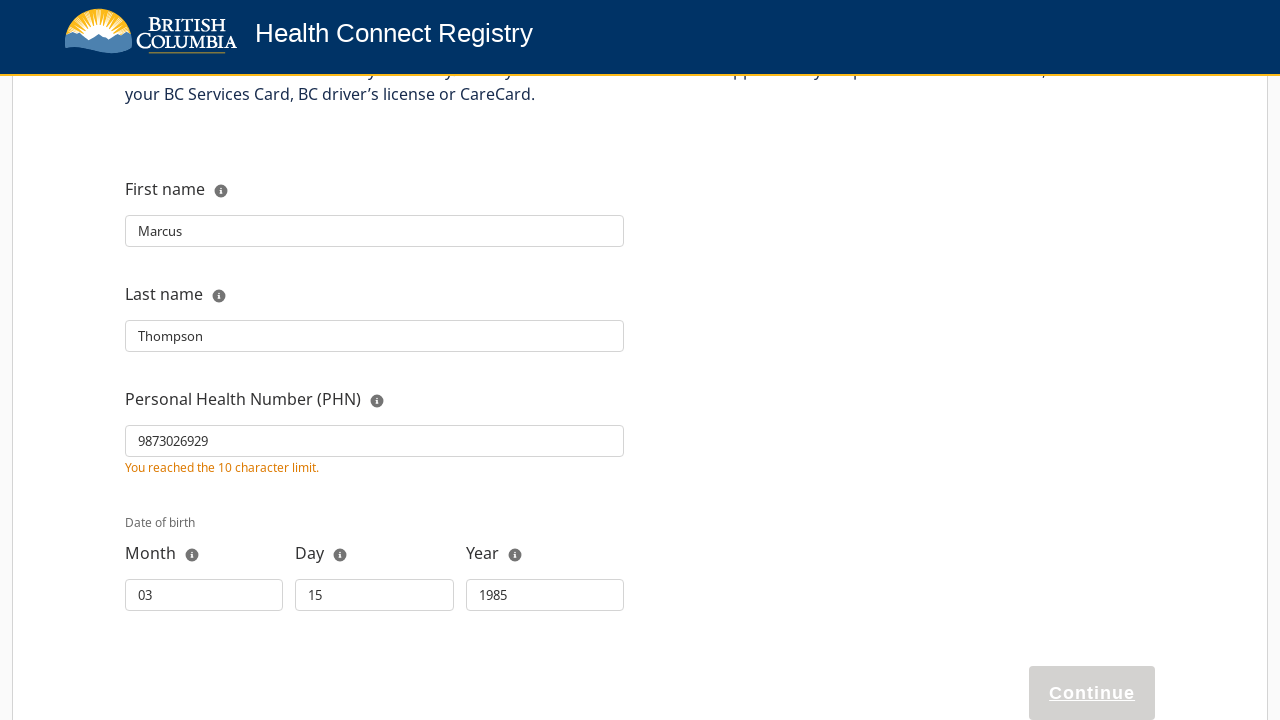

Waited 2 seconds for page response
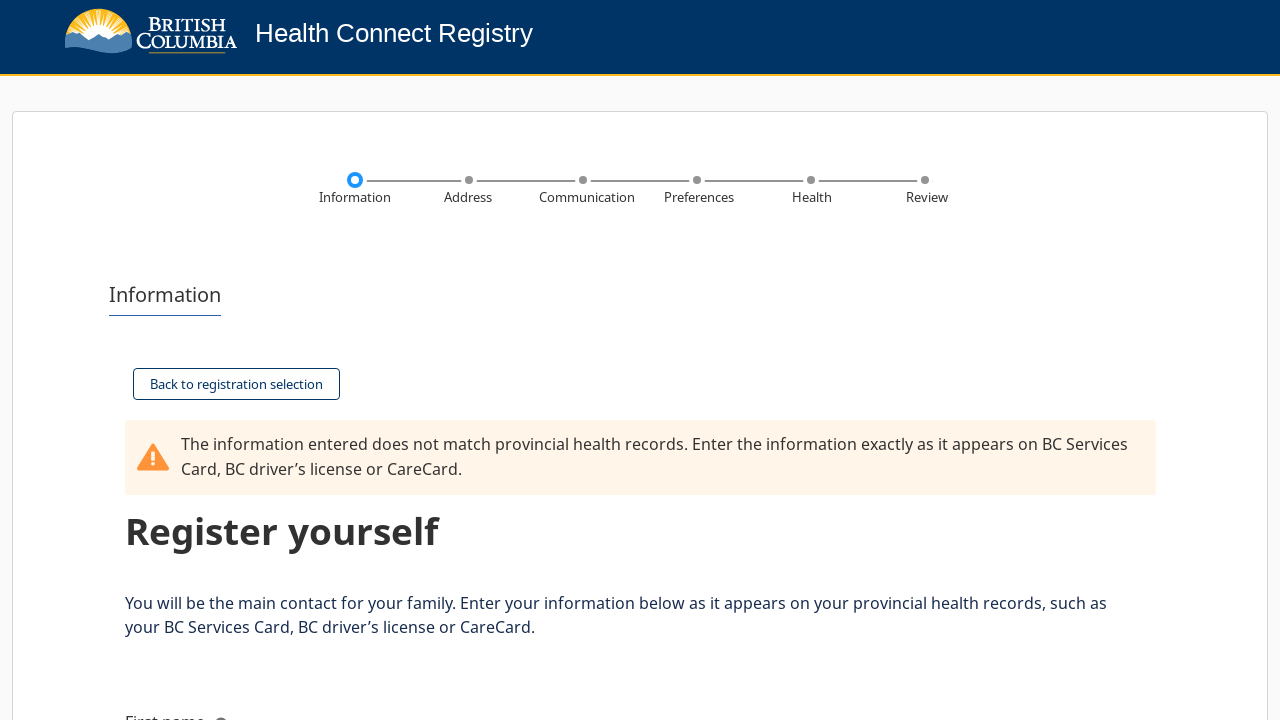

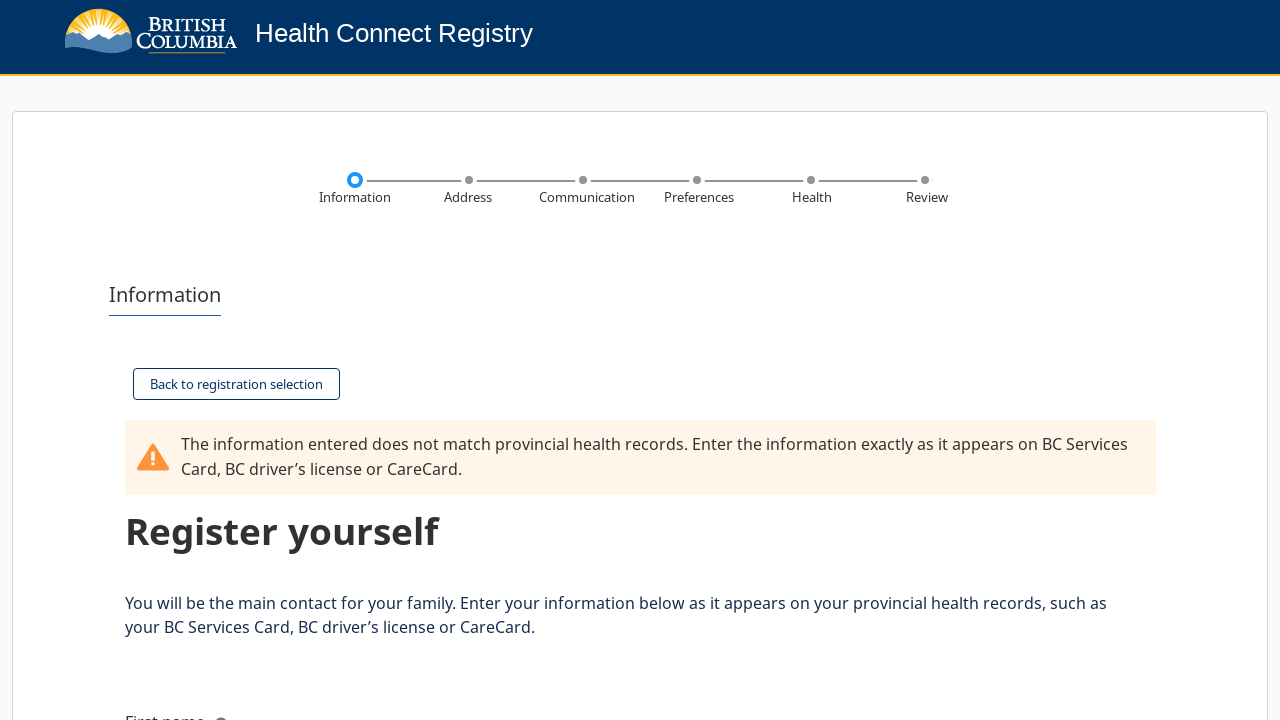